Tests the jQuery UI Accordion widget by navigating to the Accordion demo page and clicking through each accordion section to expand them sequentially.

Starting URL: https://jqueryui.com/

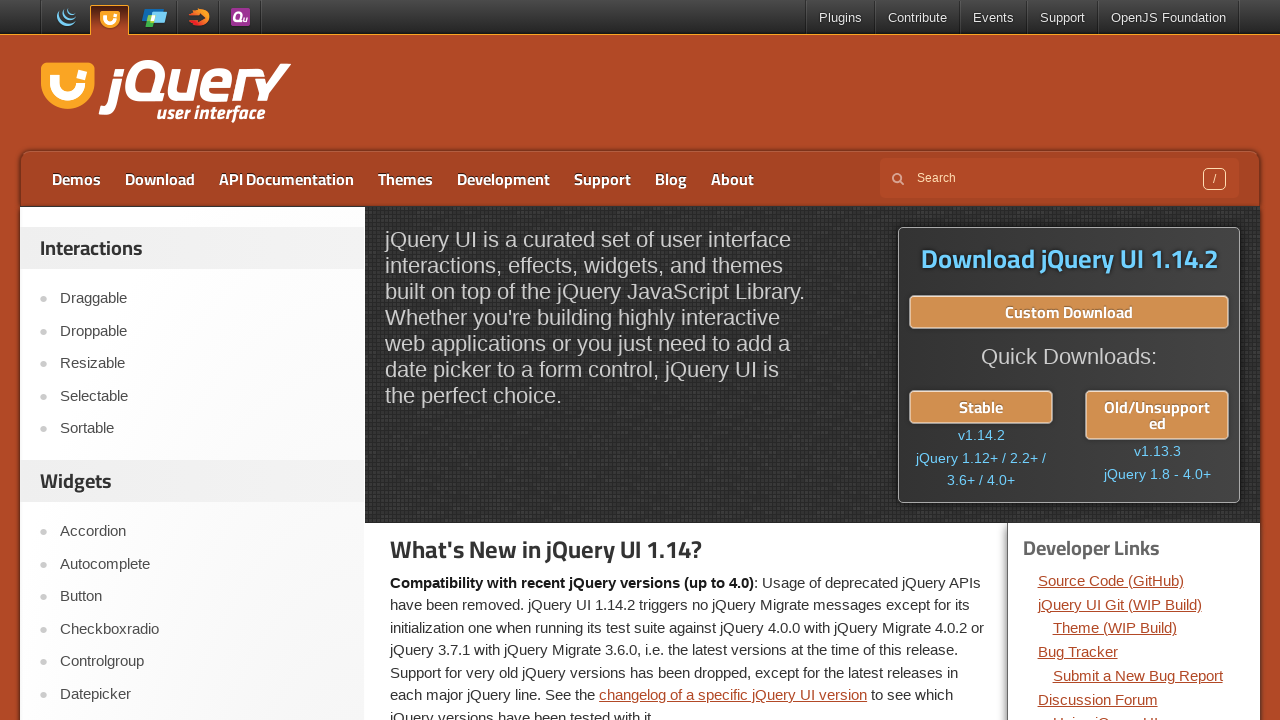

Clicked on Accordion link to navigate to accordion demo page at (202, 532) on text=Accordion
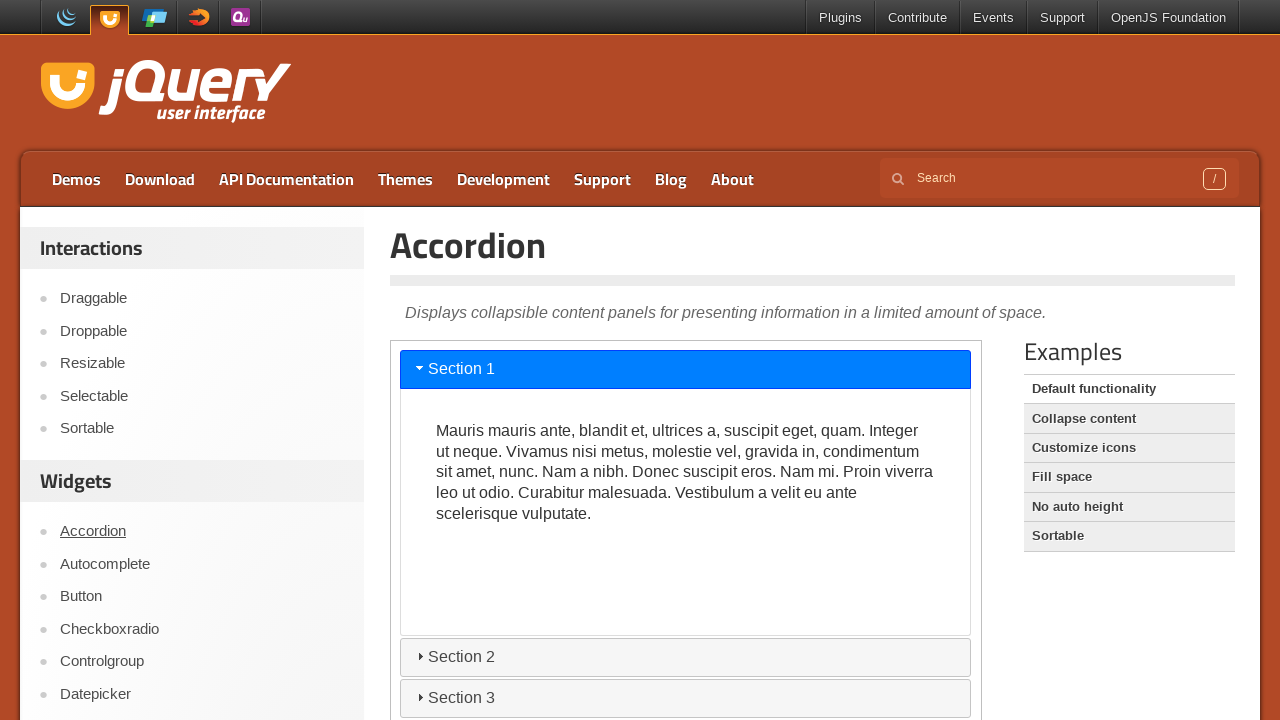

Located the demo iframe
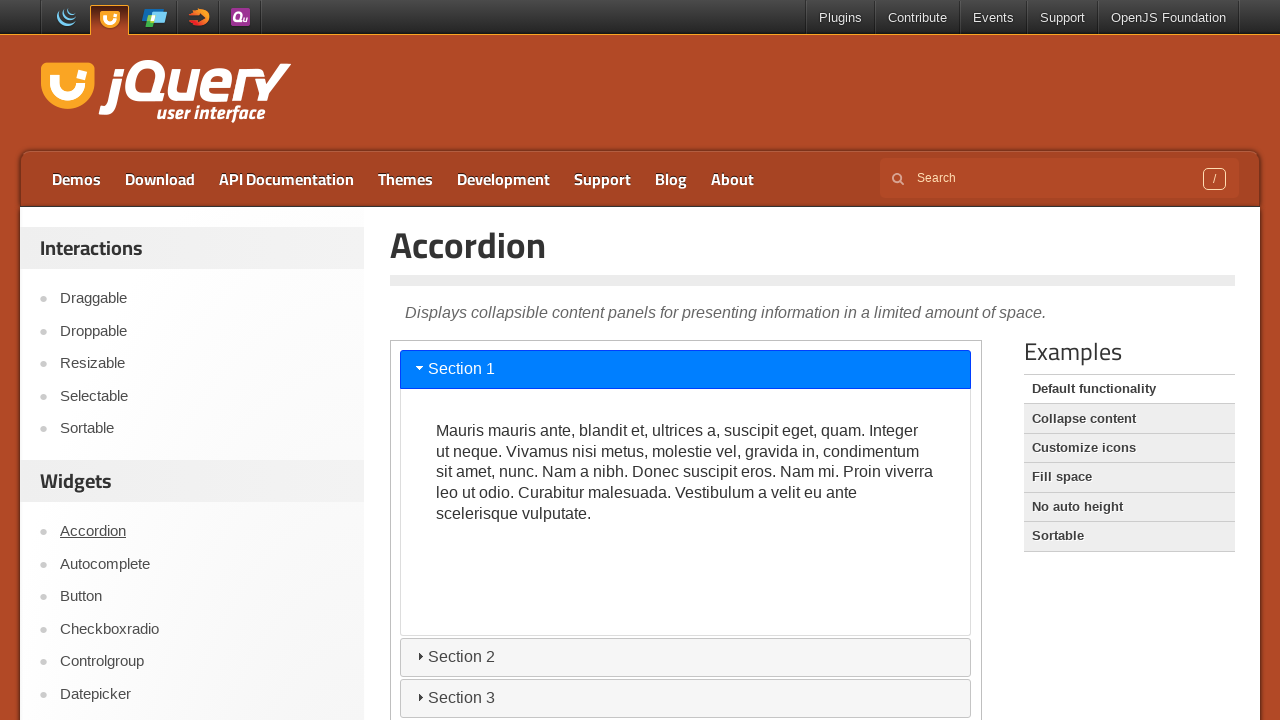

Clicked on accordion Section 2 to expand it at (686, 657) on iframe >> nth=0 >> internal:control=enter-frame >> #ui-id-3
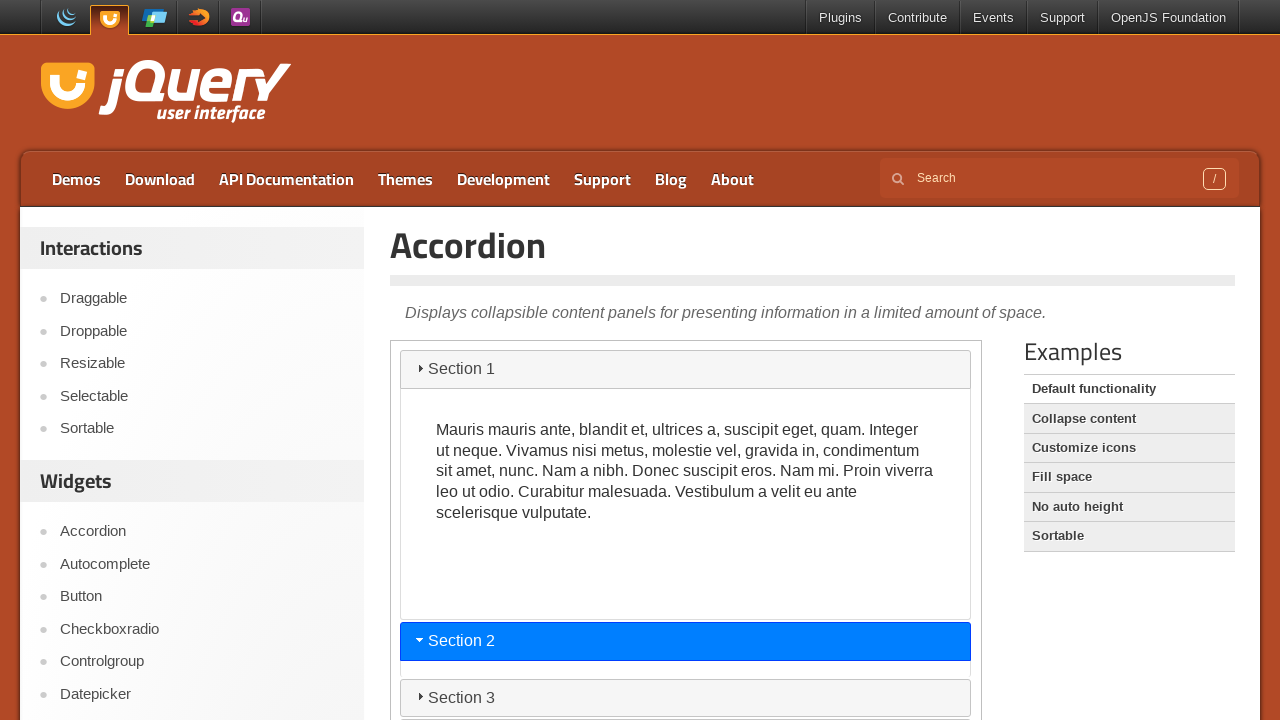

Waited for Section 2 expansion animation to complete
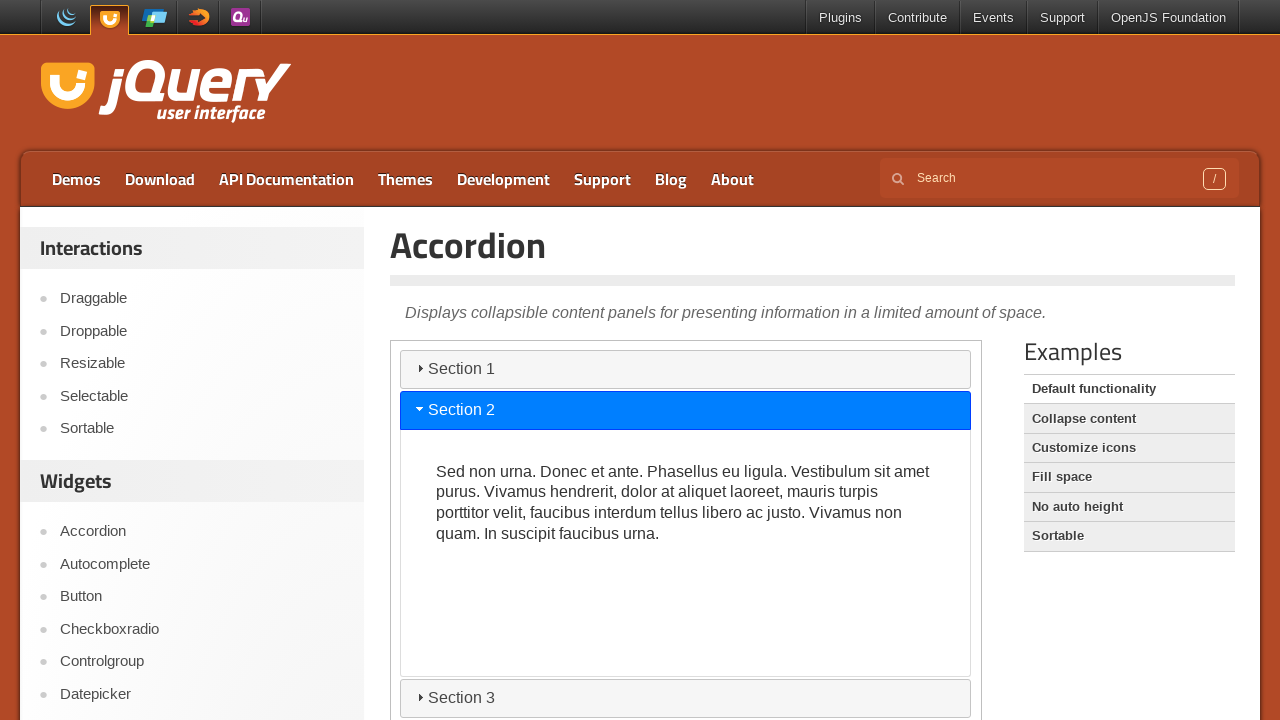

Clicked on accordion Section 3 to expand it at (686, 698) on iframe >> nth=0 >> internal:control=enter-frame >> #ui-id-5
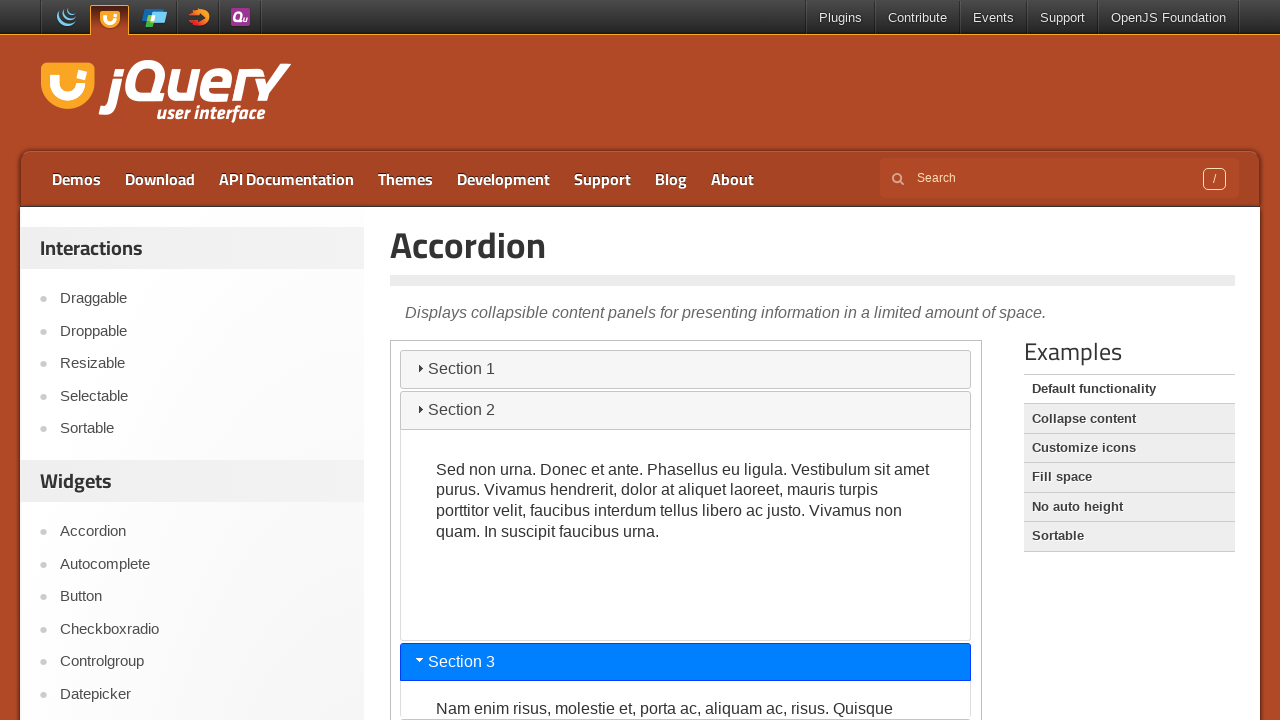

Waited for Section 3 expansion animation to complete
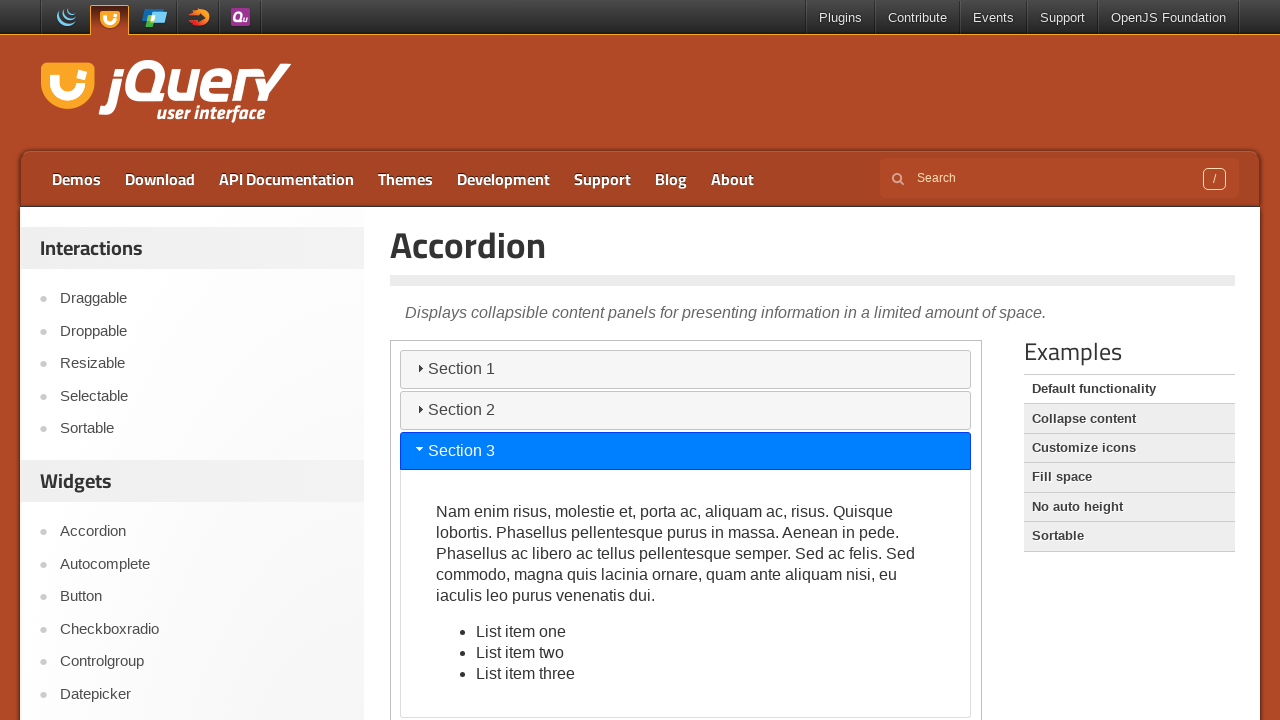

Clicked on accordion Section 4 to expand it at (686, 701) on iframe >> nth=0 >> internal:control=enter-frame >> #ui-id-7
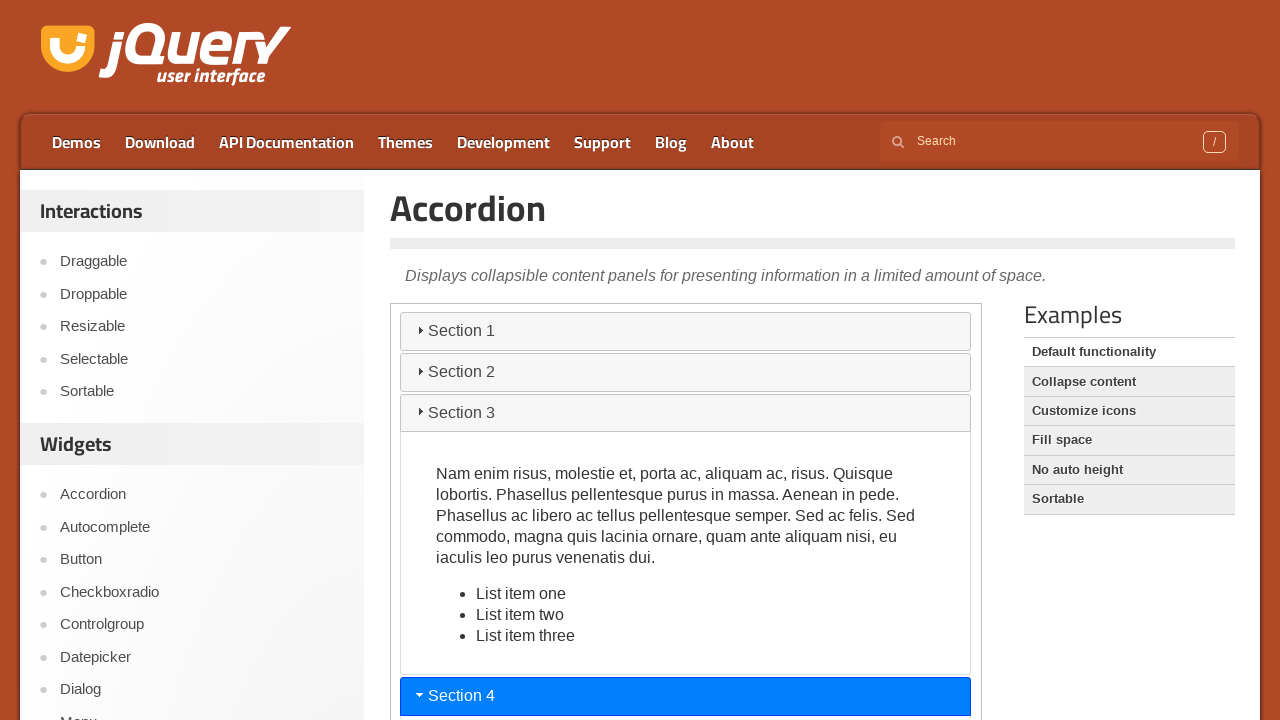

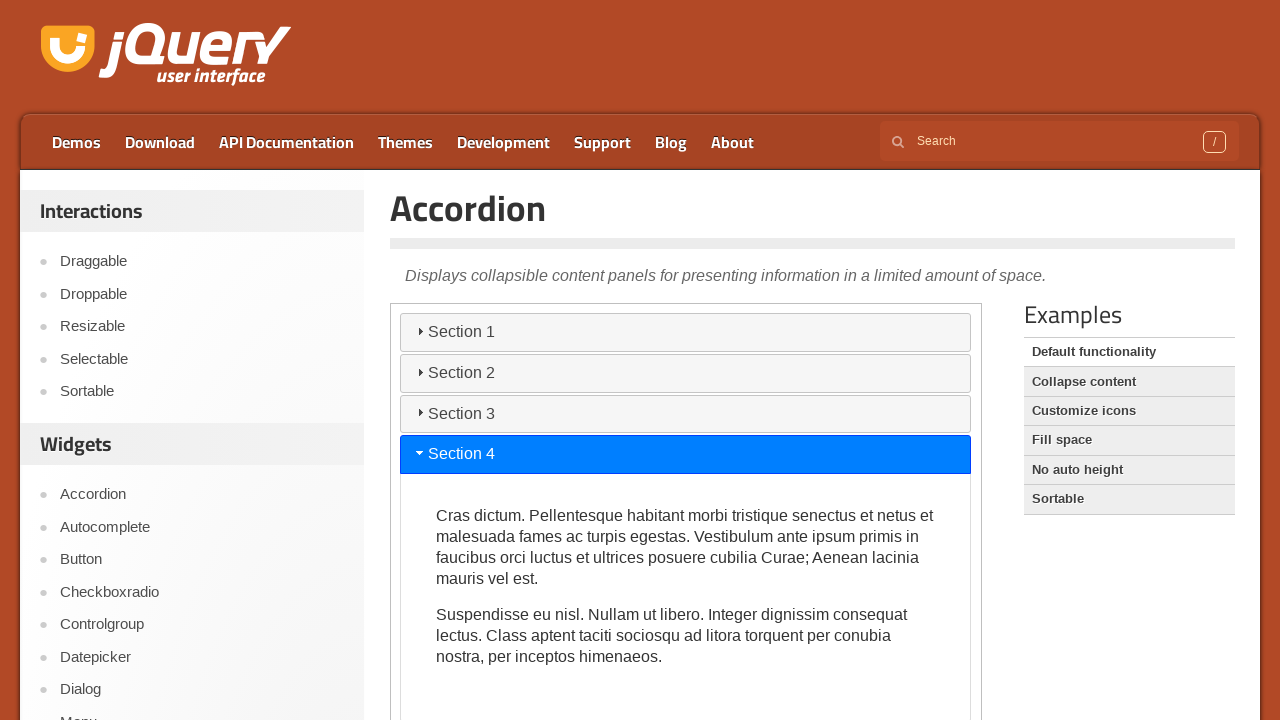